Performs a drag and drop action by offset from source element to target position

Starting URL: https://crossbrowsertesting.github.io/drag-and-drop

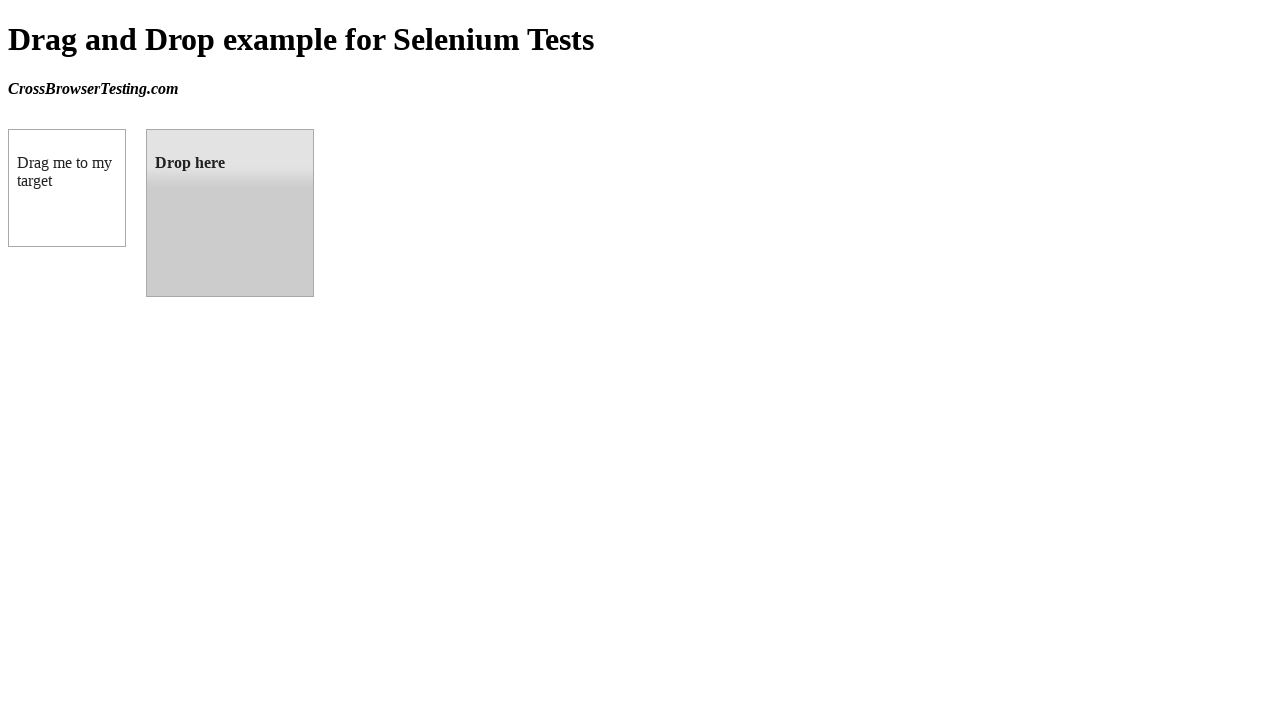

Located draggable source element
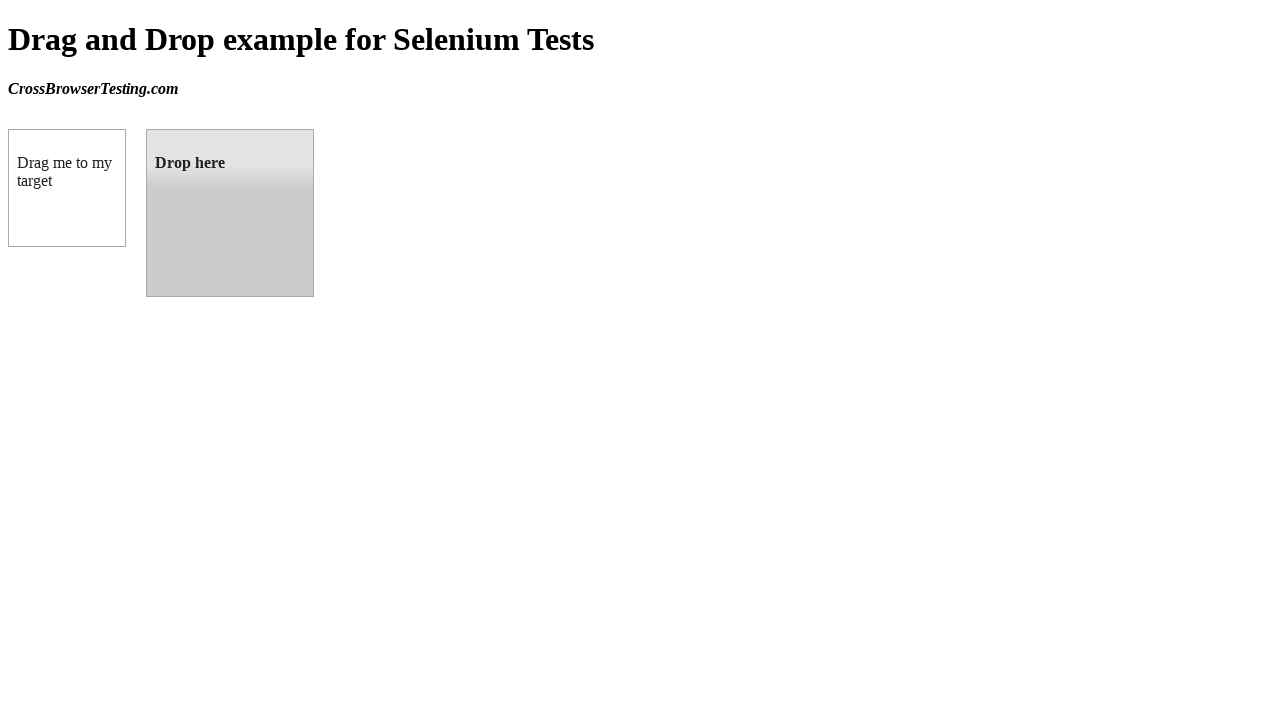

Located droppable target element
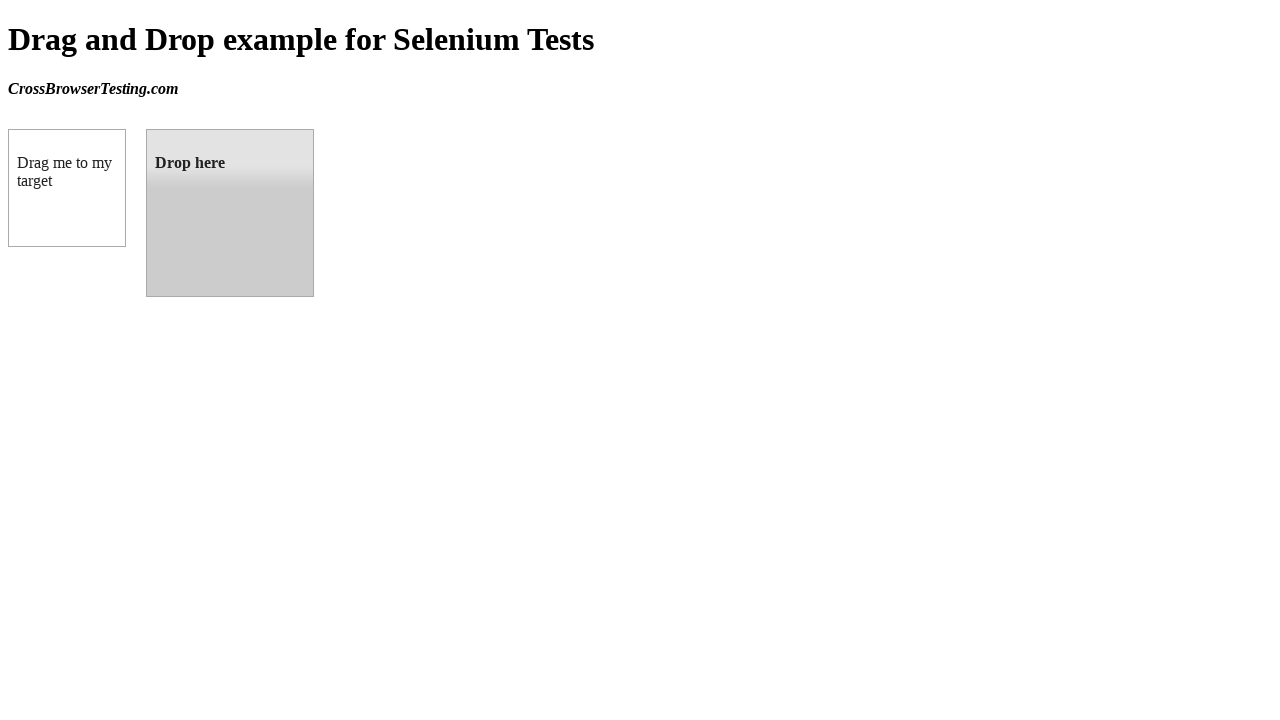

Retrieved target element bounding box coordinates
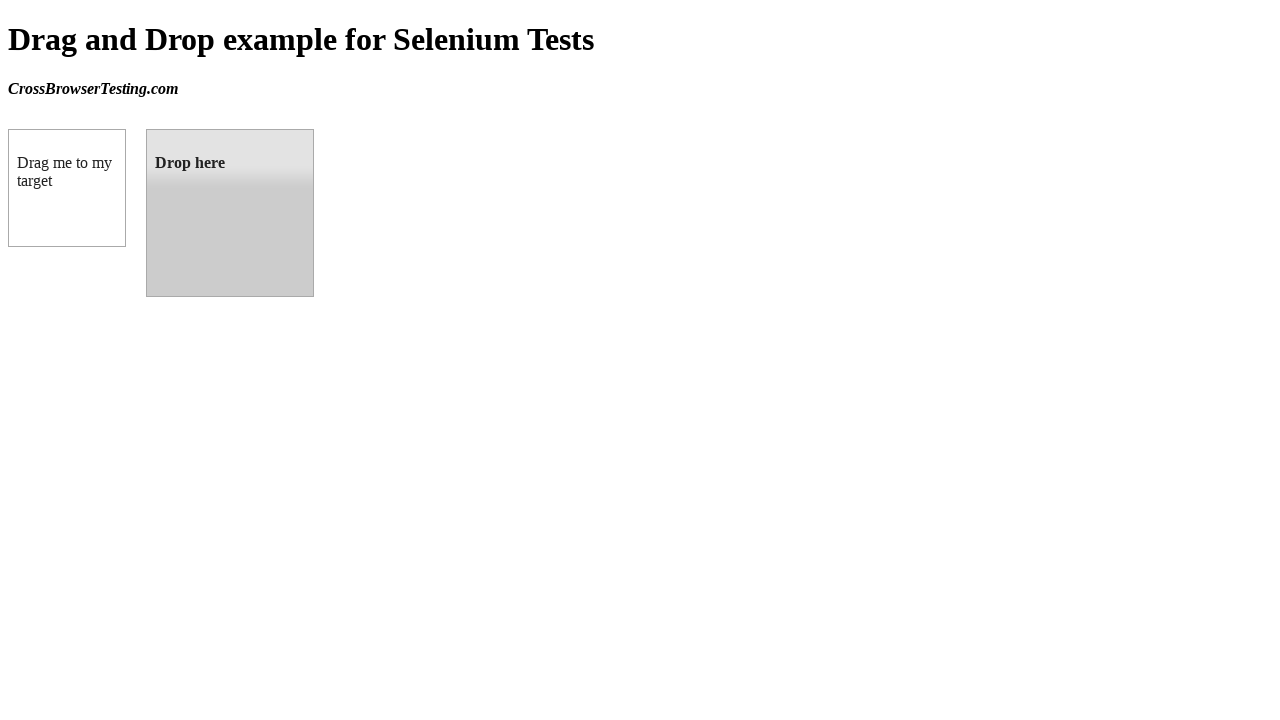

Retrieved source element bounding box coordinates
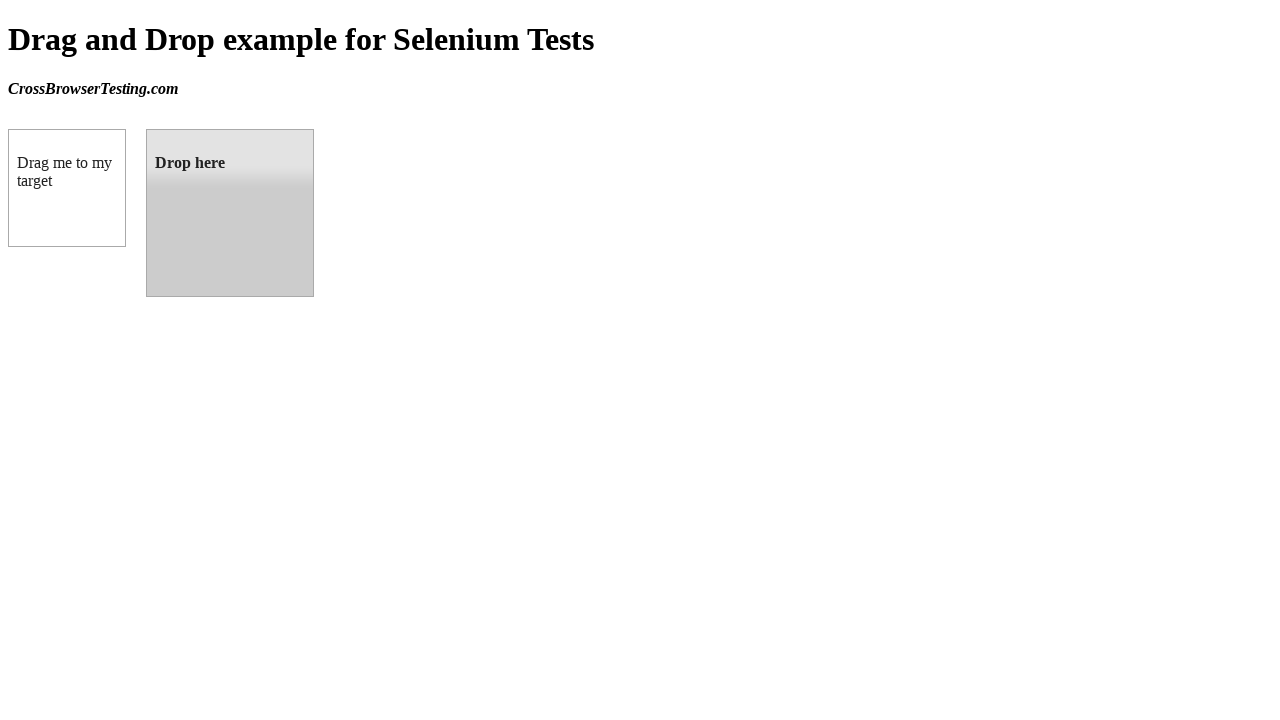

Performed drag and drop action from source to target element at (230, 213)
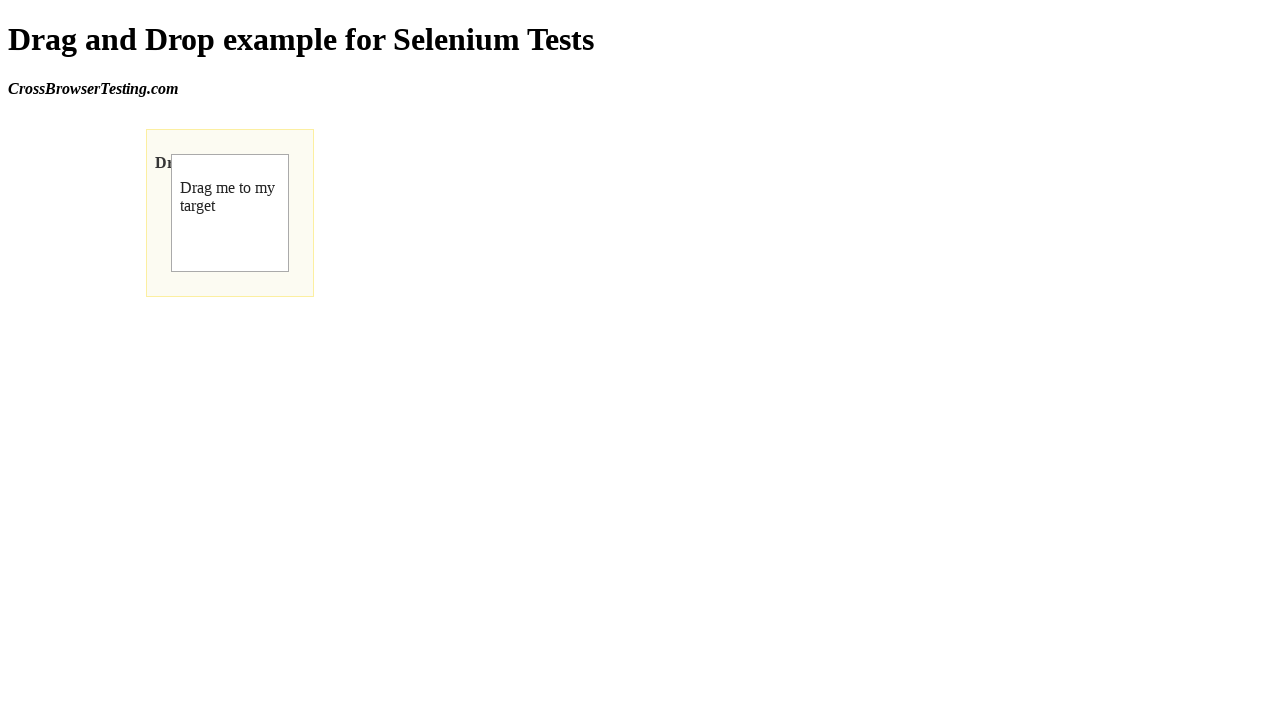

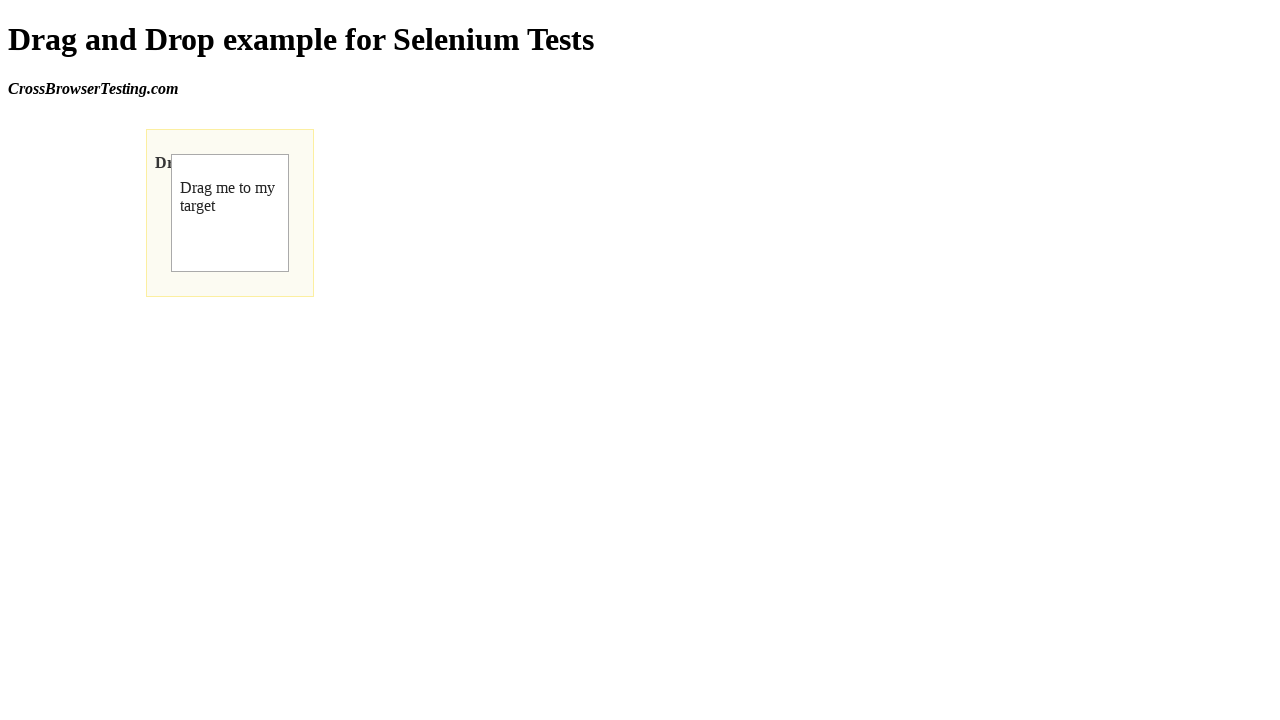